Tests finding and clicking a link by its calculated text value, then fills out a form with personal information (first name, last name, city, country) and submits it.

Starting URL: http://suninjuly.github.io/find_link_text

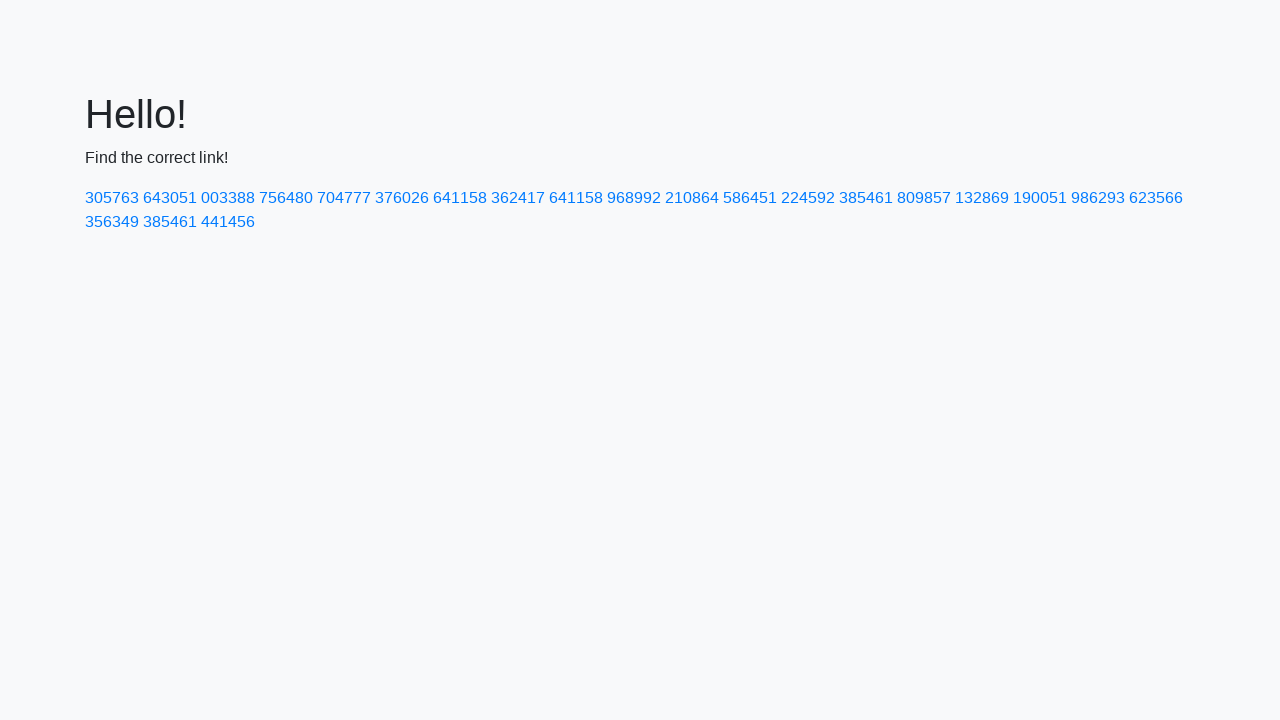

Clicked link with calculated text value: 224592 at (808, 198) on text=224592
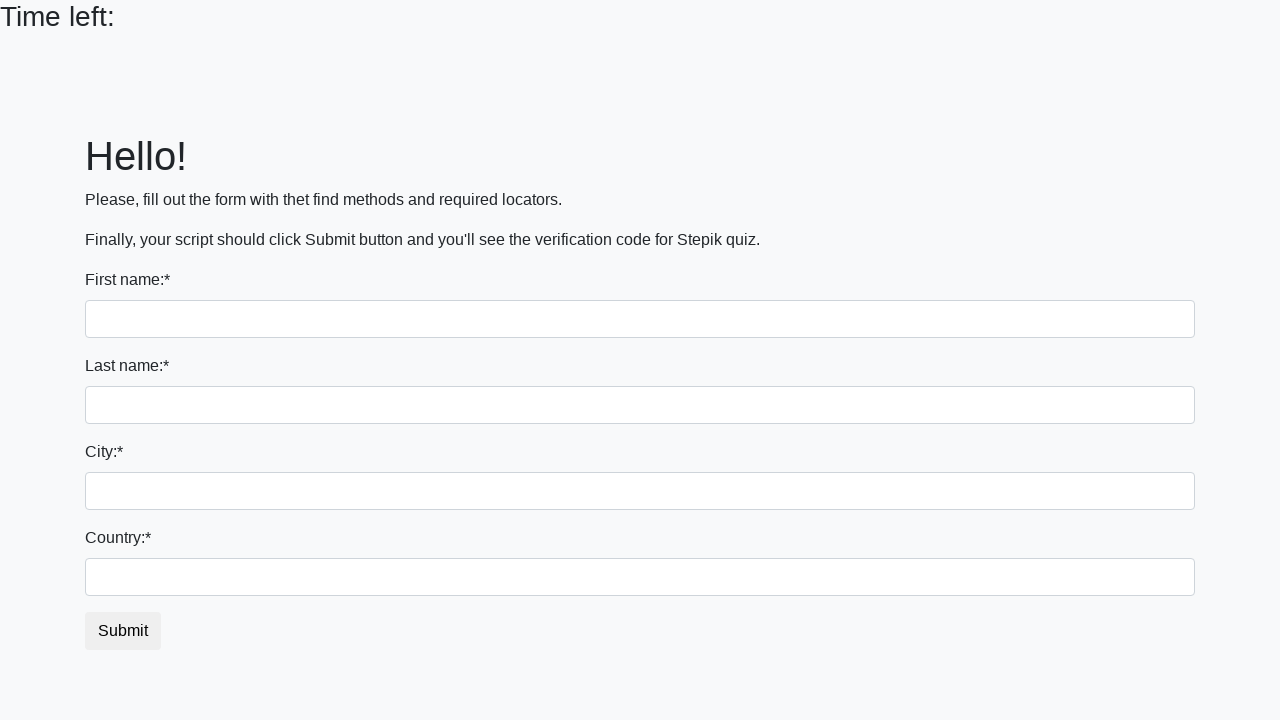

Filled first name field with 'Ivan' on input
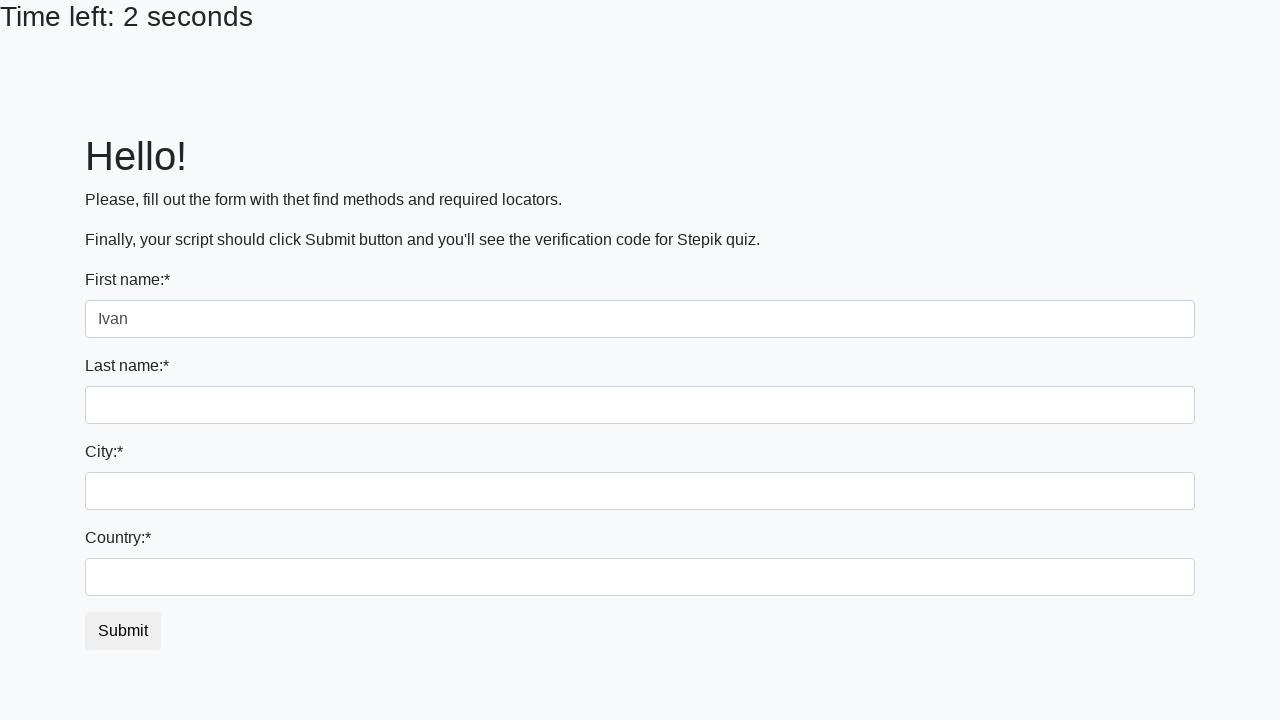

Filled last name field with 'Petrov' on input[name='last_name']
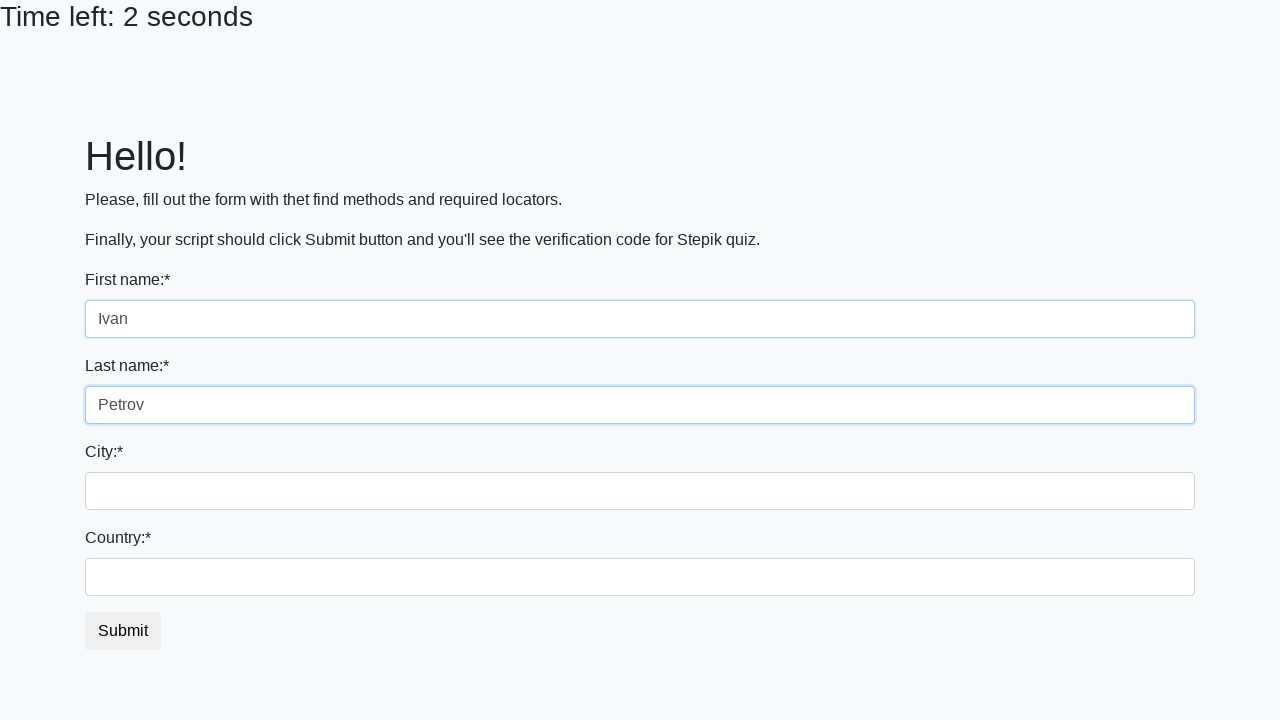

Filled city field with 'Smolensk' on .form-control.city
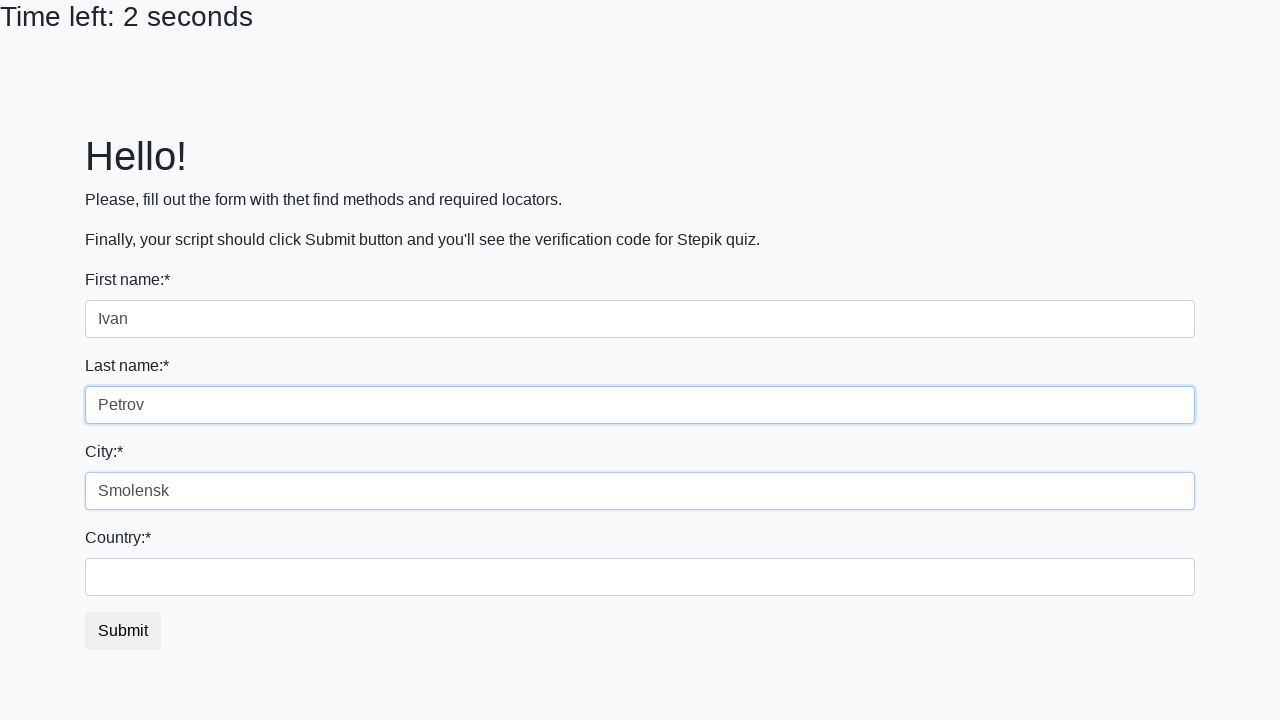

Filled country field with 'Russia' on #country
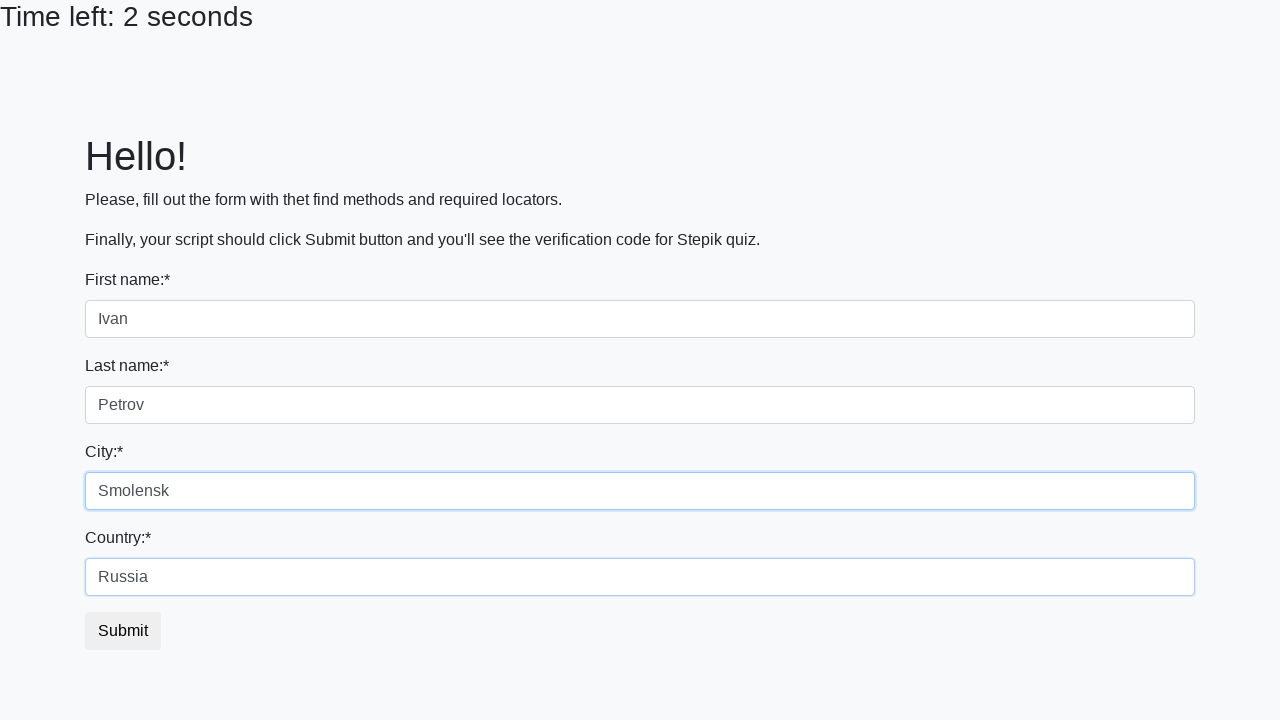

Clicked form submit button at (123, 631) on button.btn
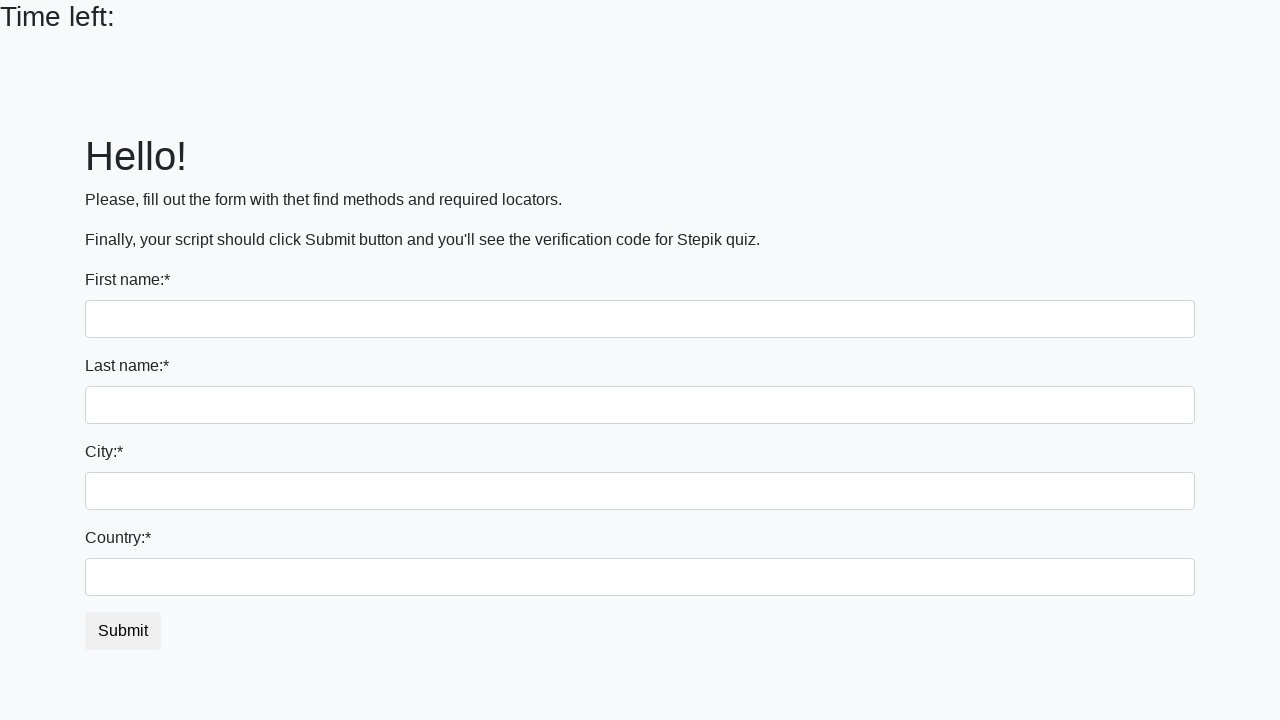

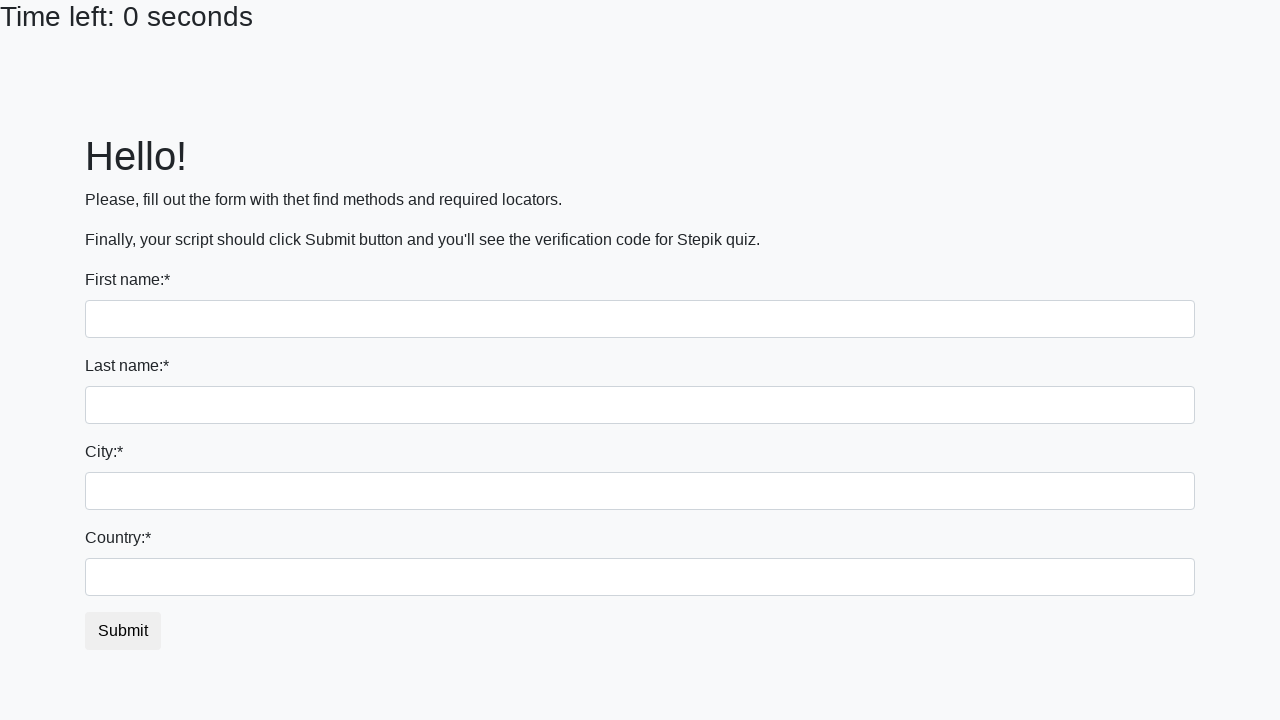